Tests custom radio button selection on Google Forms by clicking a city option if not already selected

Starting URL: https://docs.google.com/forms/d/e/1FAIpQLSfiypnd69zhuDkjKgqvpID9kwO29UCzeCVrGGtbNPZXQok0jA/viewform

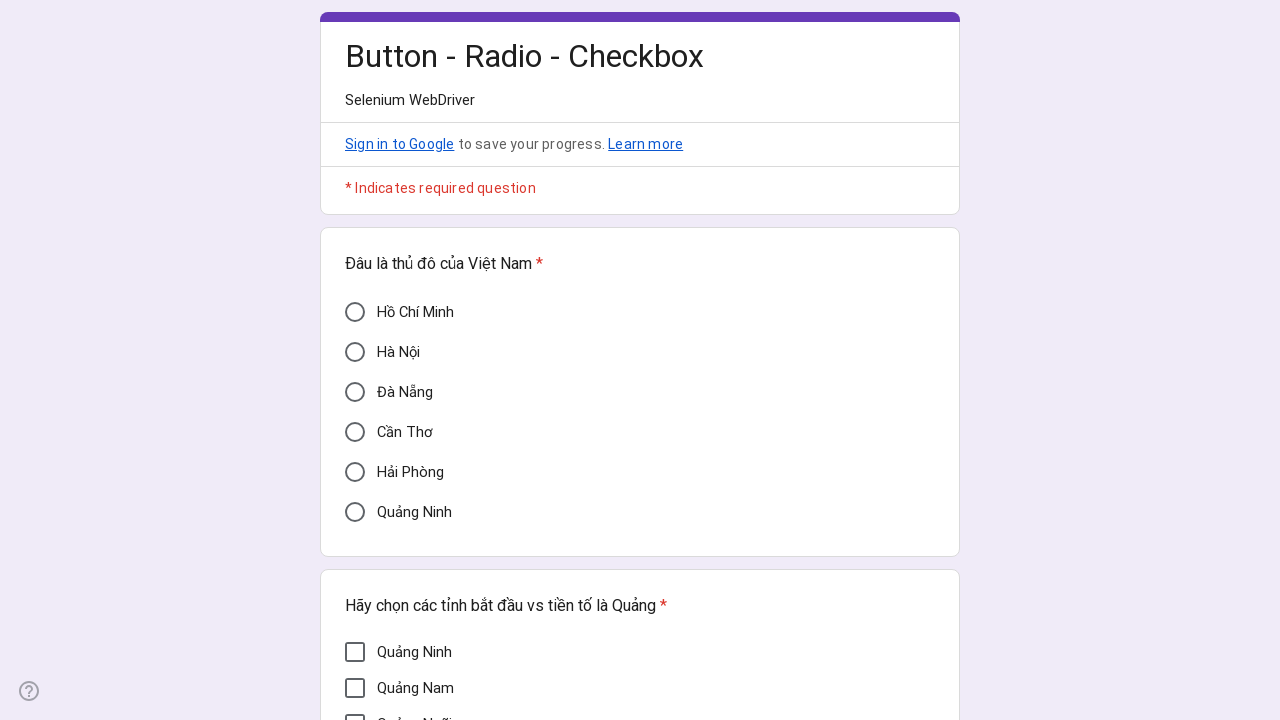

Waited for Can Tho radio button to be visible
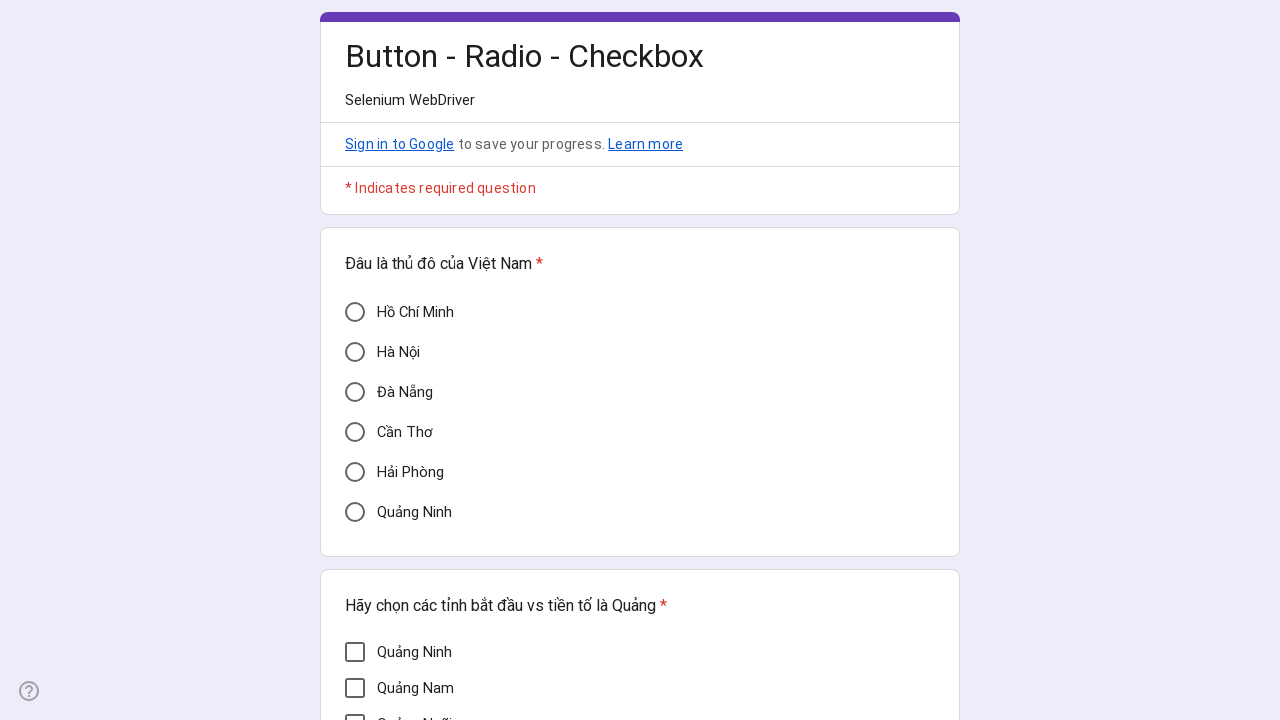

Located Can Tho radio button element
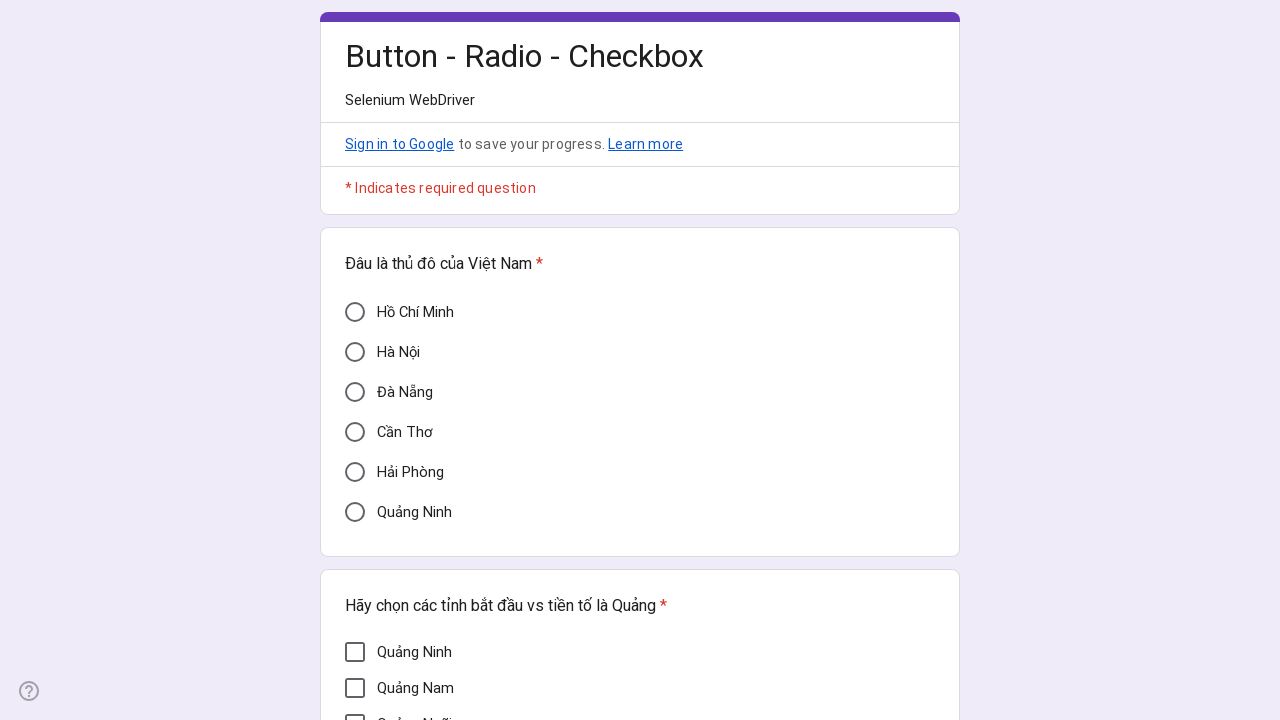

Checked aria-checked attribute of Can Tho radio button - value is false
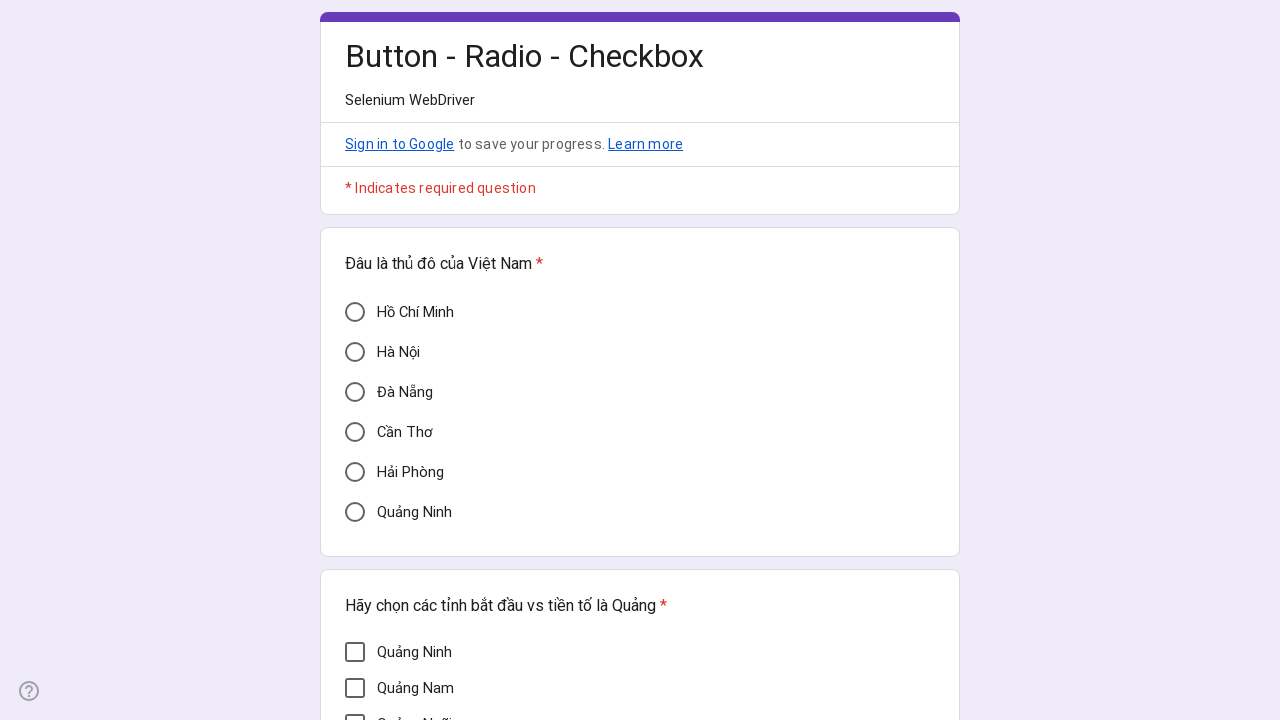

Clicked Can Tho radio button to select it
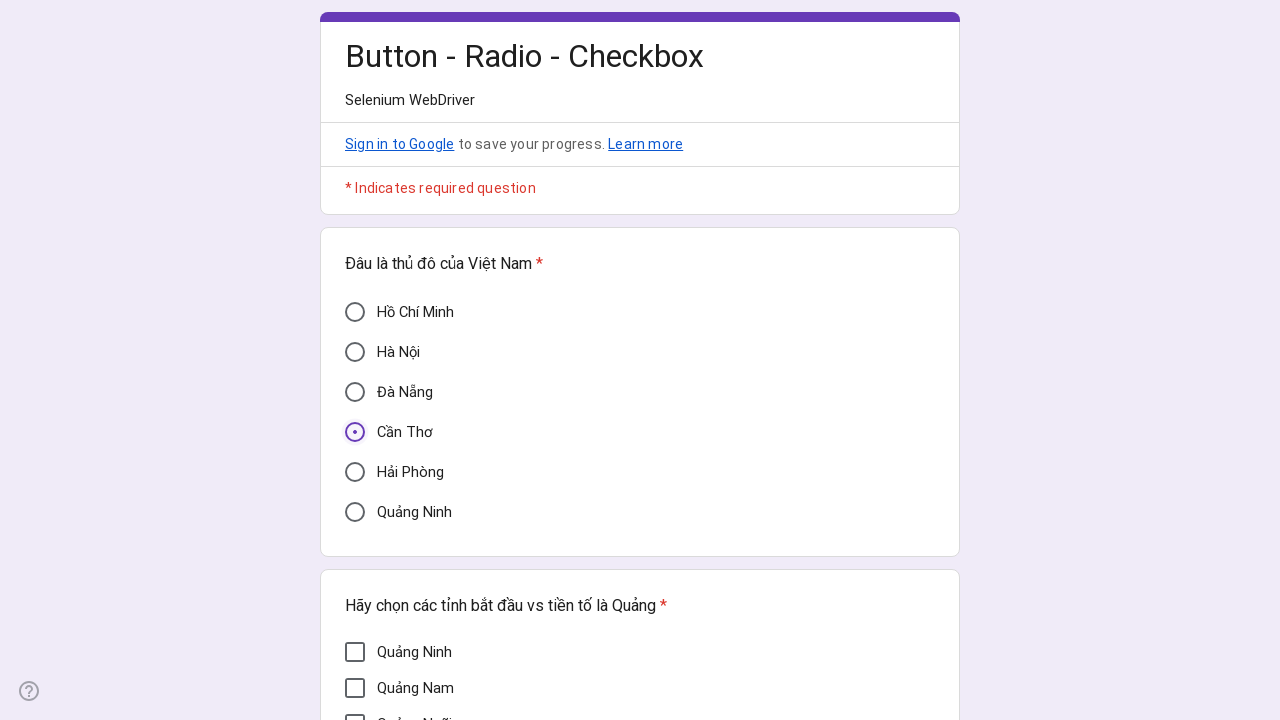

Verified Can Tho radio button is selected
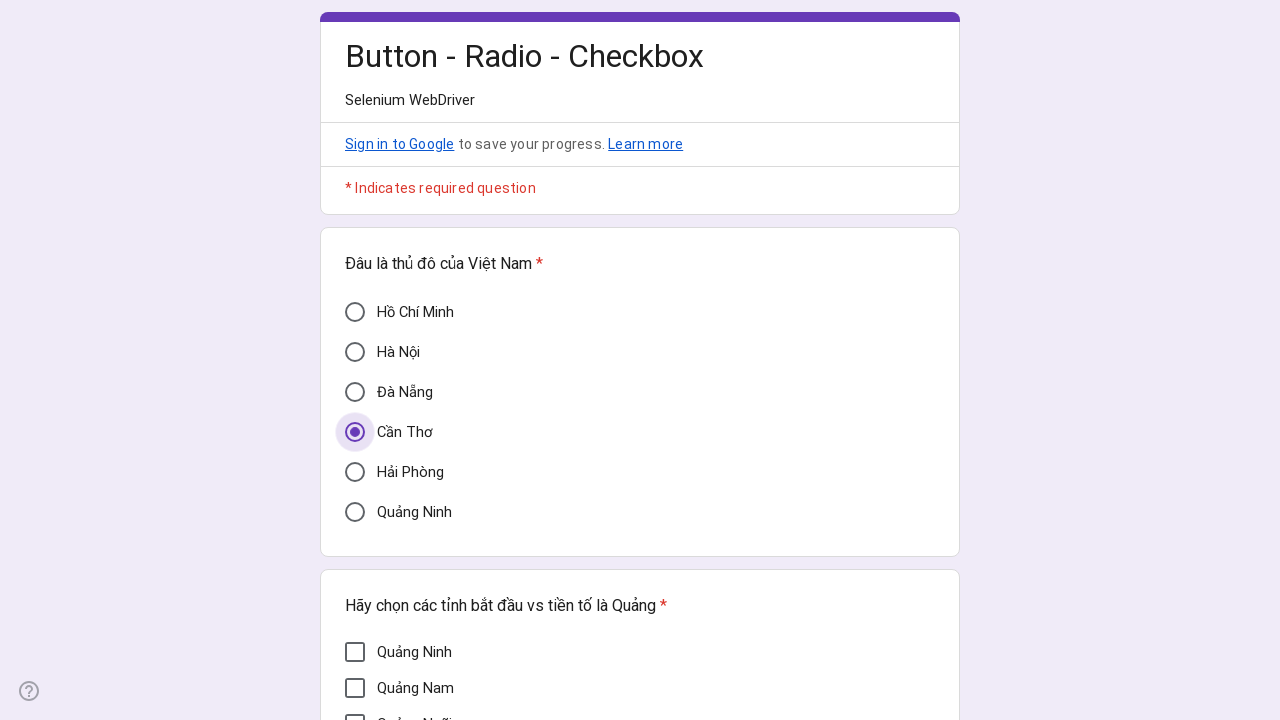

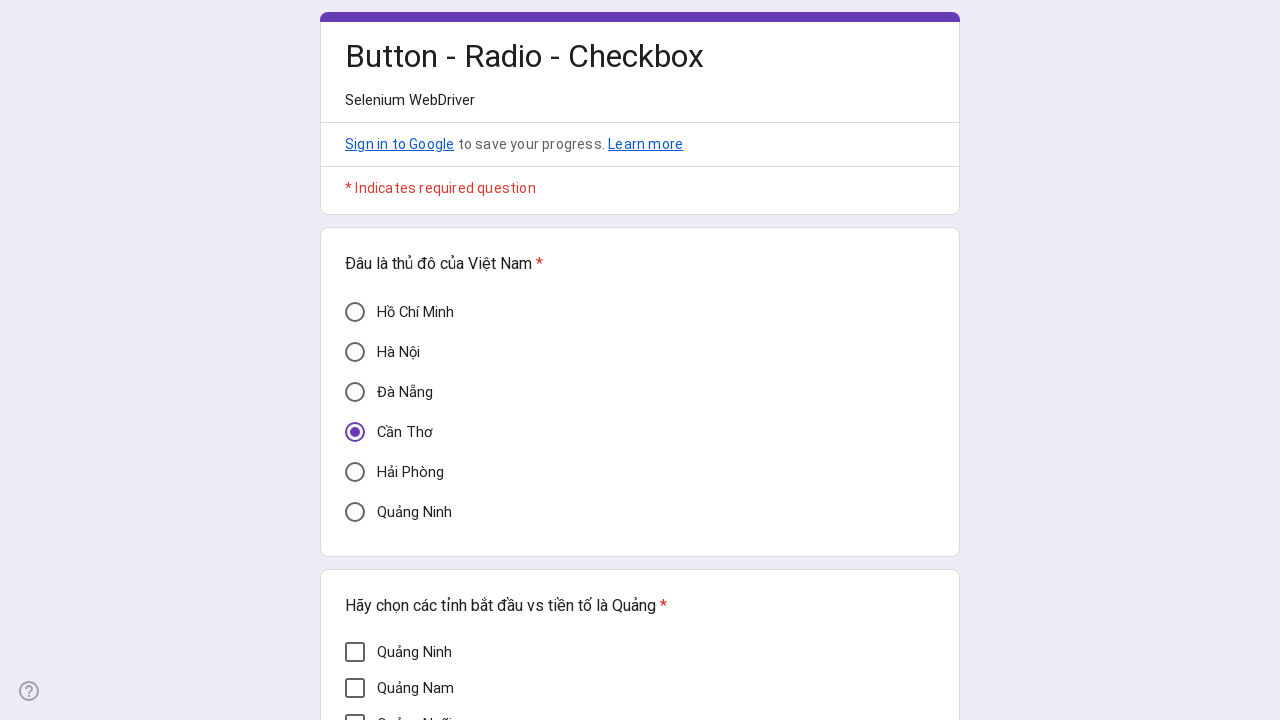